Tests adding an element by navigating to the Add/Remove Elements page and clicking the Add Element button, then verifying the Delete button appears

Starting URL: https://the-internet.herokuapp.com/

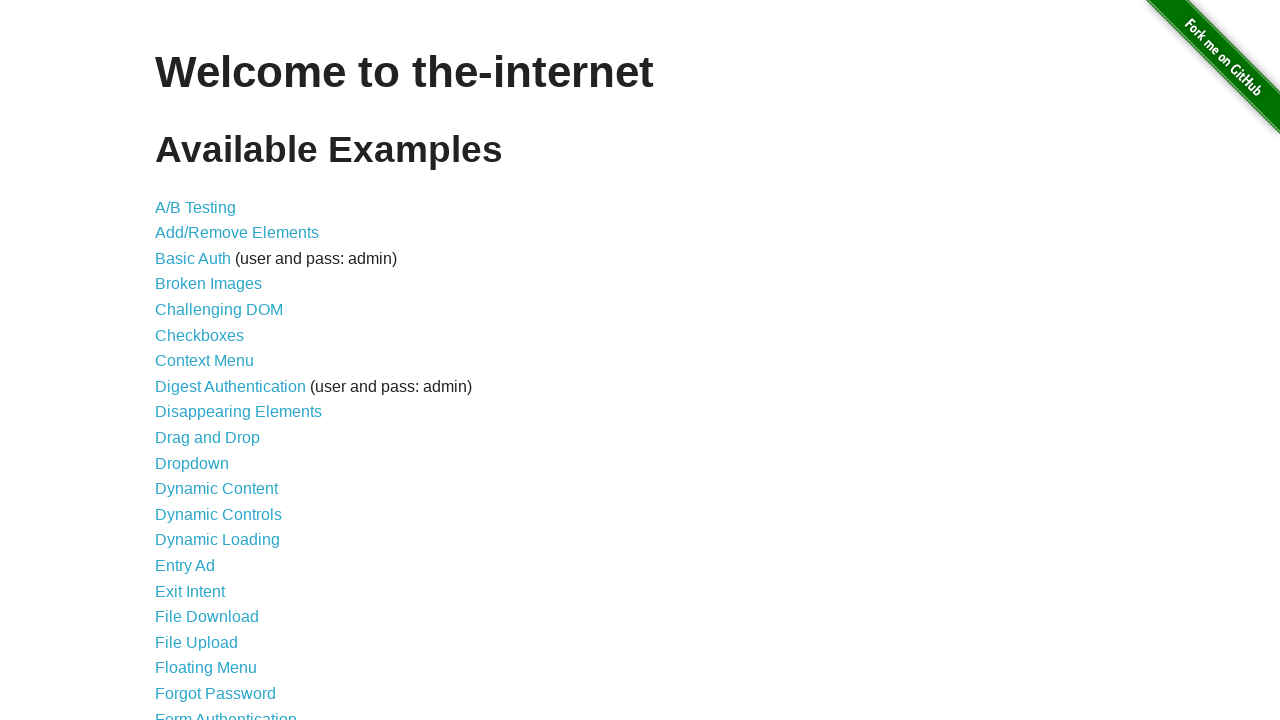

Clicked on Add/Remove Elements link at (237, 233) on a[href='/add_remove_elements/']
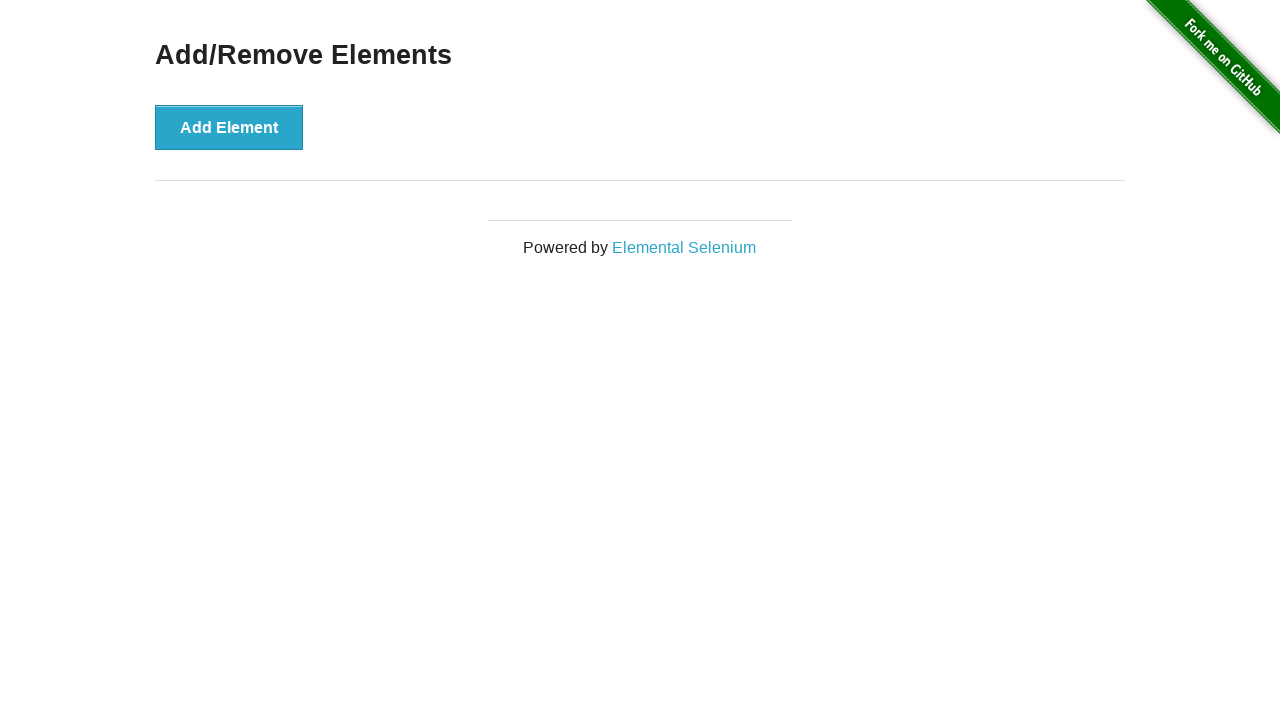

Add/Remove Elements page loaded
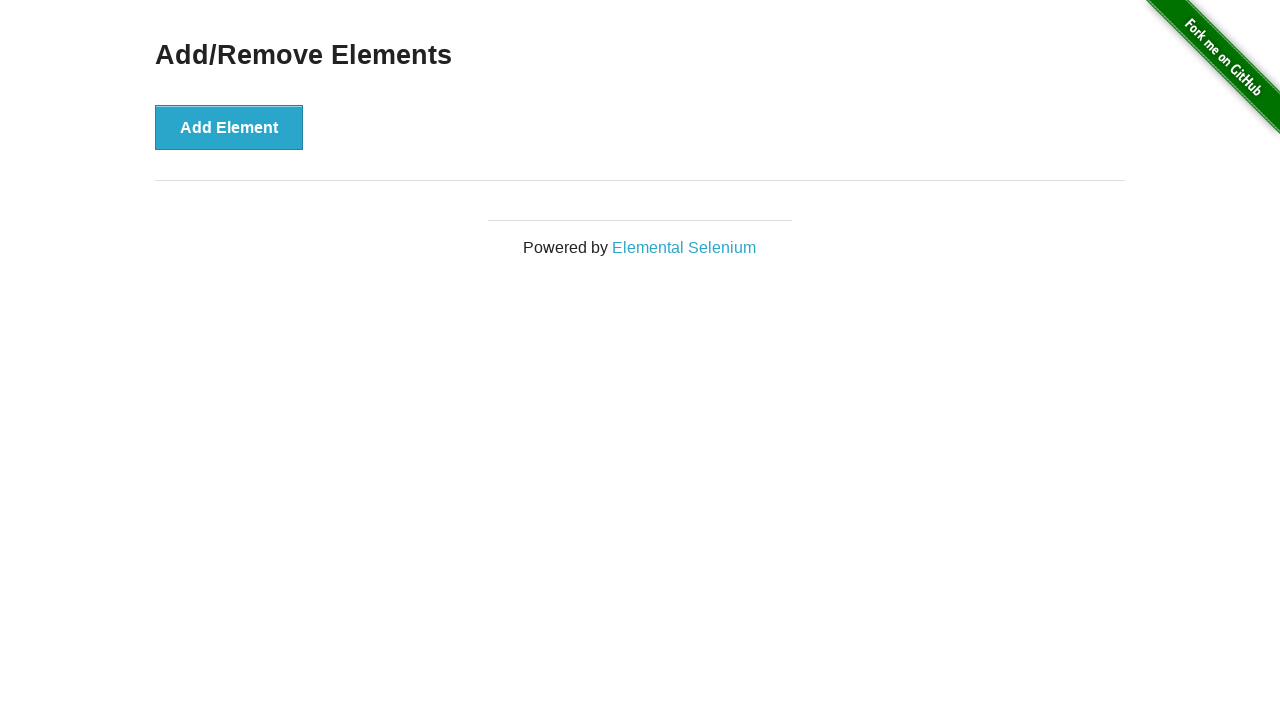

Clicked Add Element button at (229, 127) on button[onclick='addElement()']
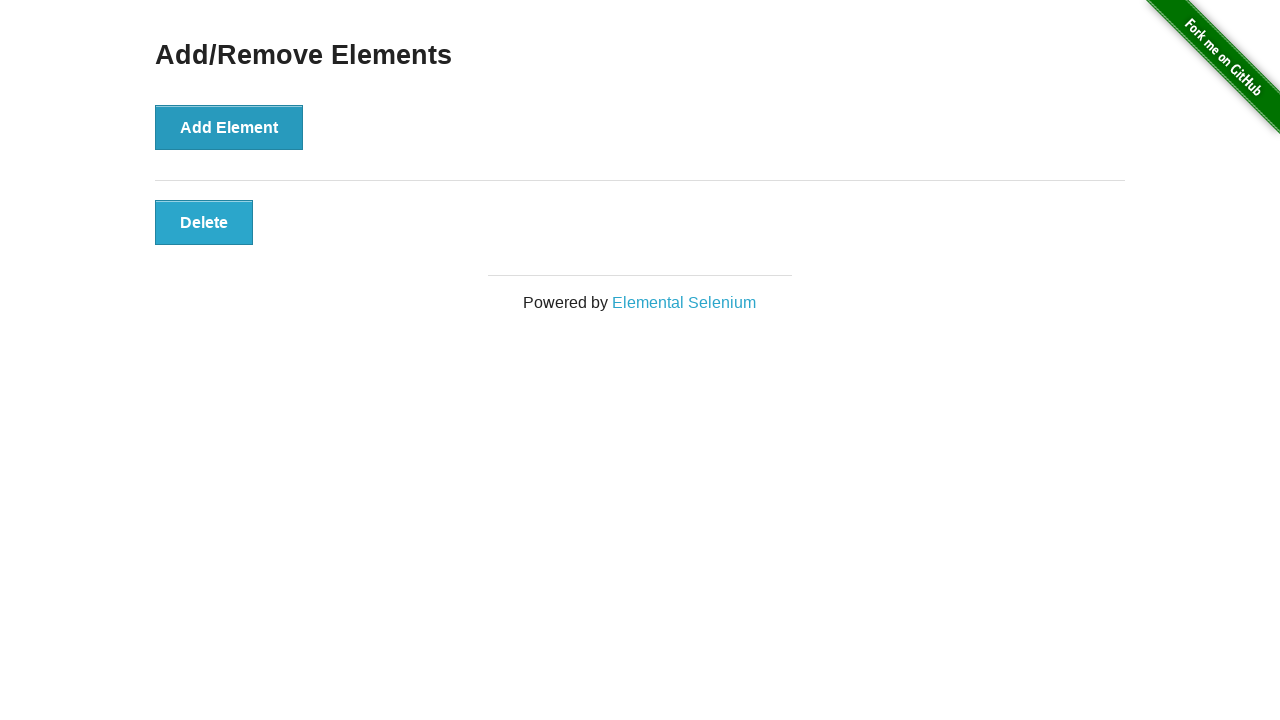

Delete button appeared after adding element
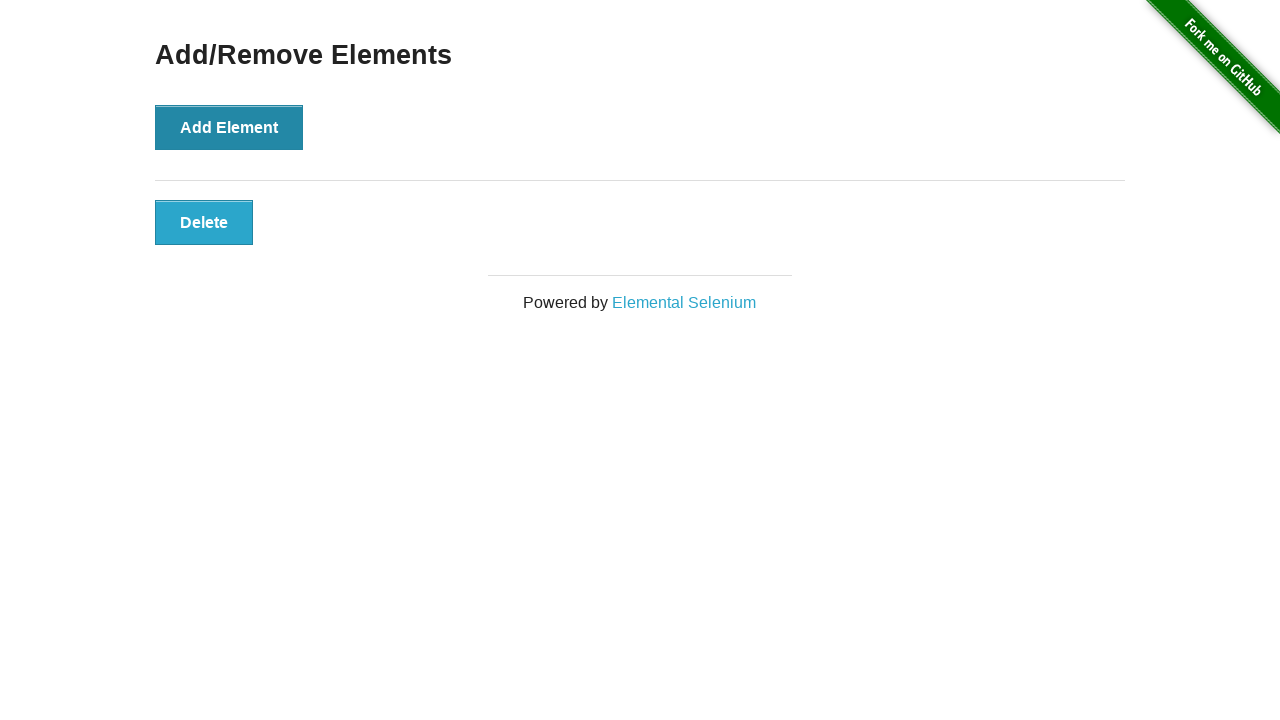

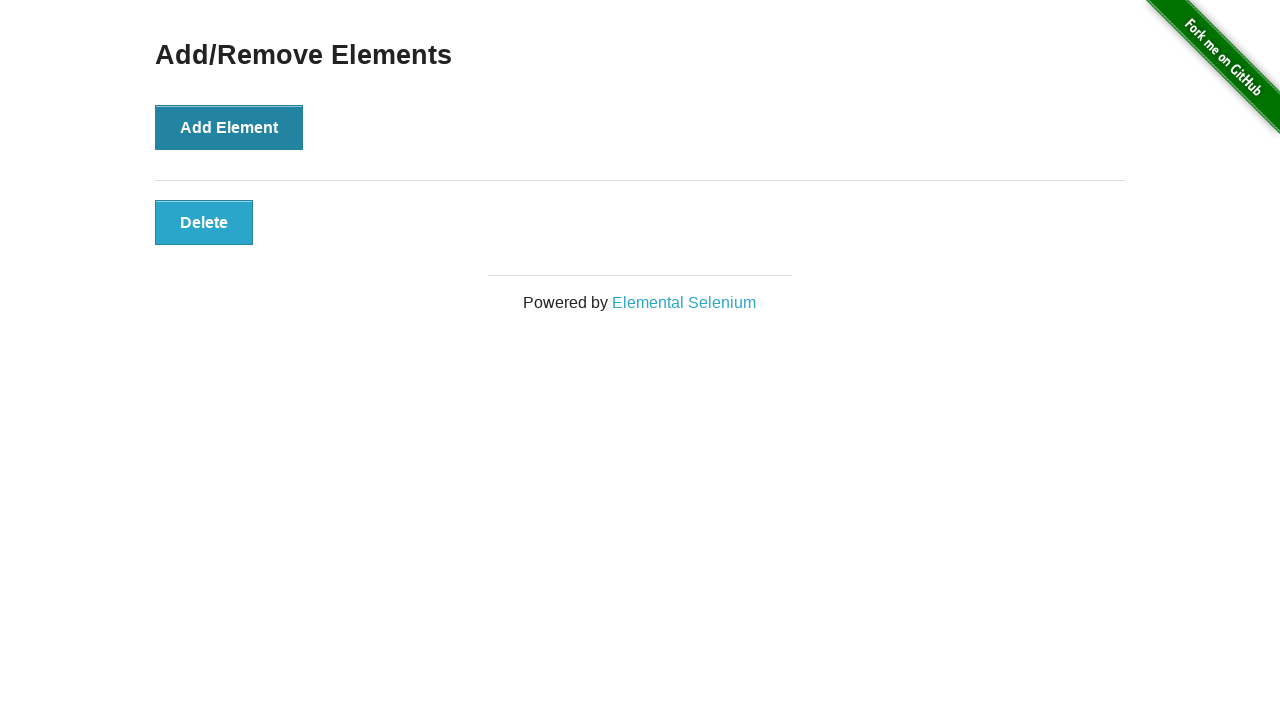